Tests the search functionality on a GitHub Pages site by clicking a details element to expand it, then searching for "vim" in the search field and waiting for table results to appear.

Starting URL: https://ulring.github.io/

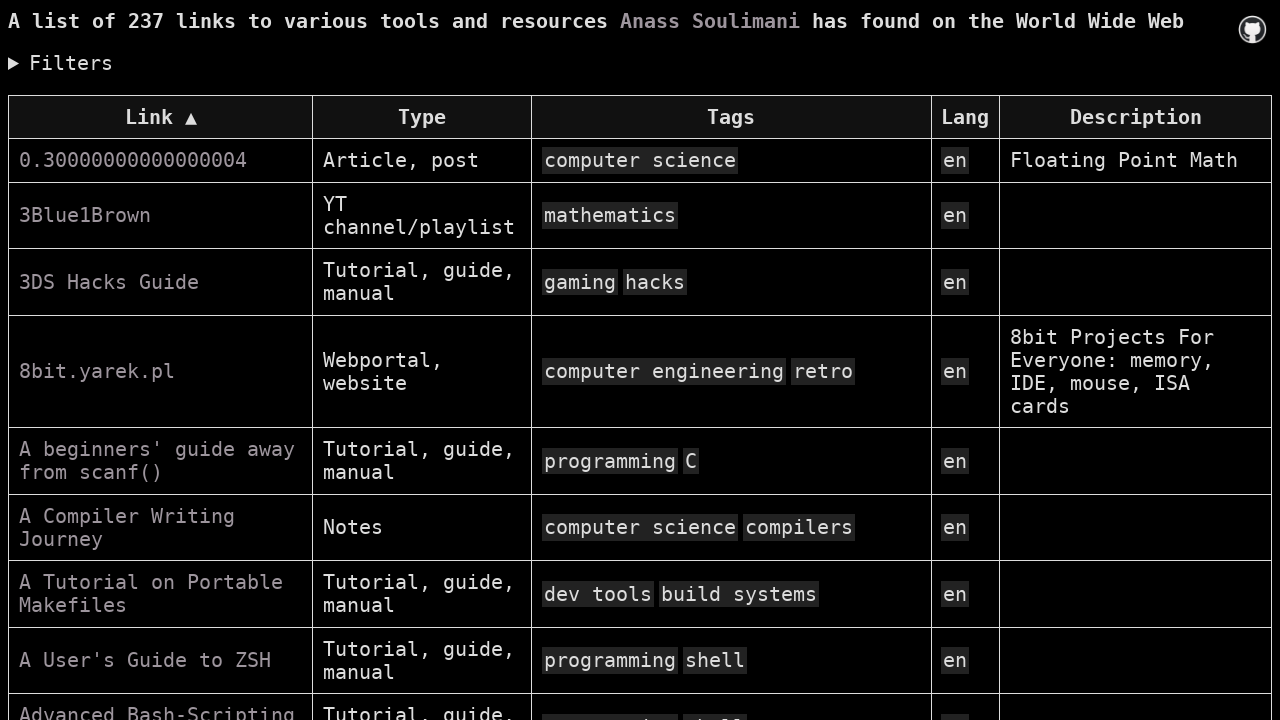

Waited for details element to be present
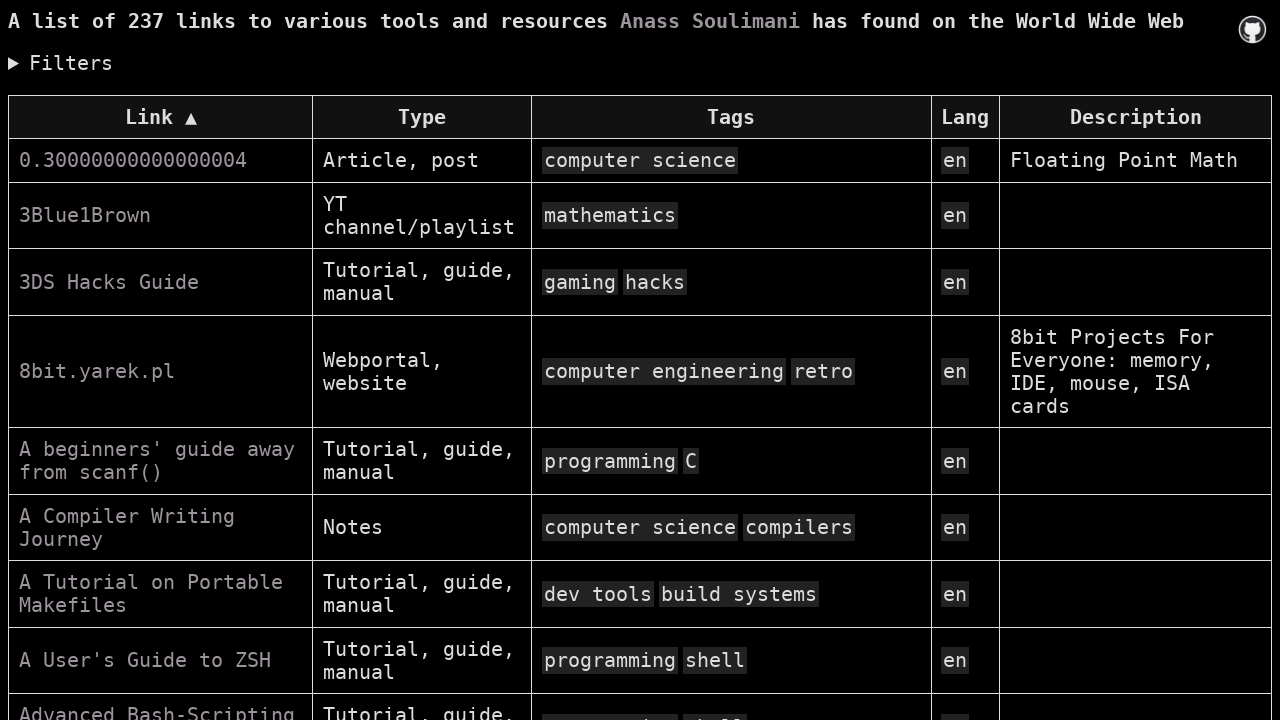

Clicked details element to expand it at (640, 64) on details
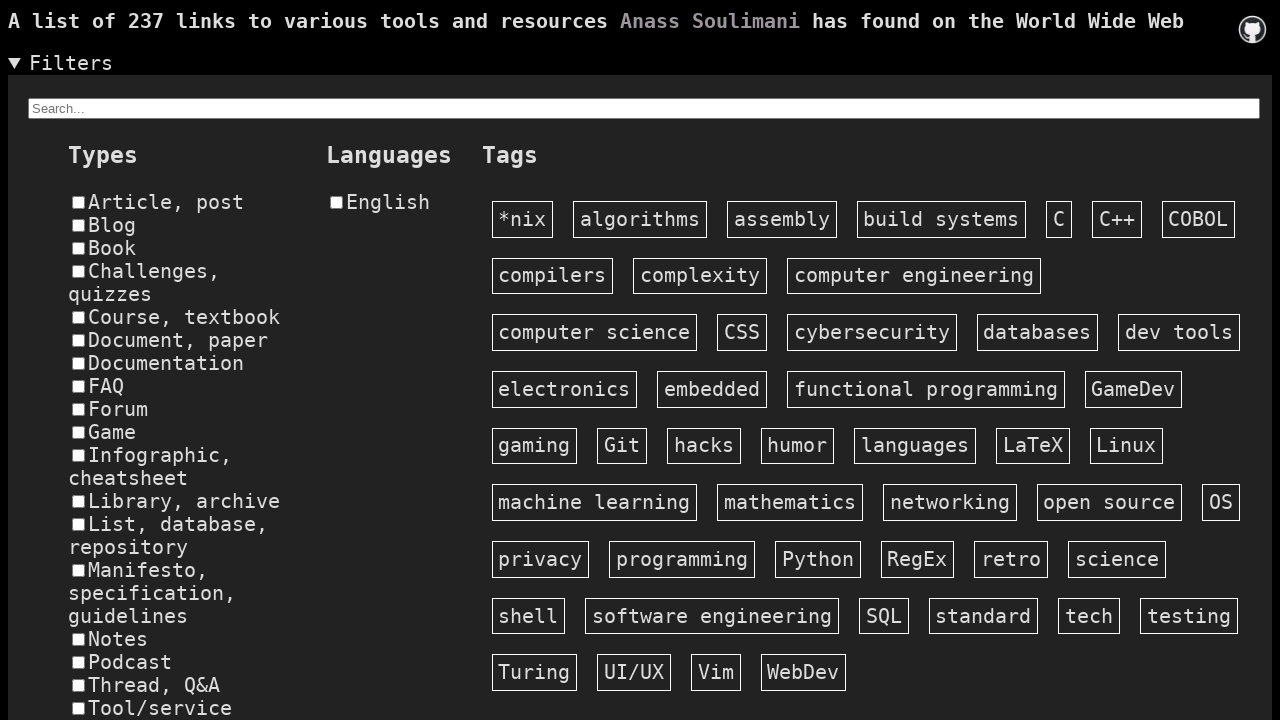

Waited for search field to be present and clickable
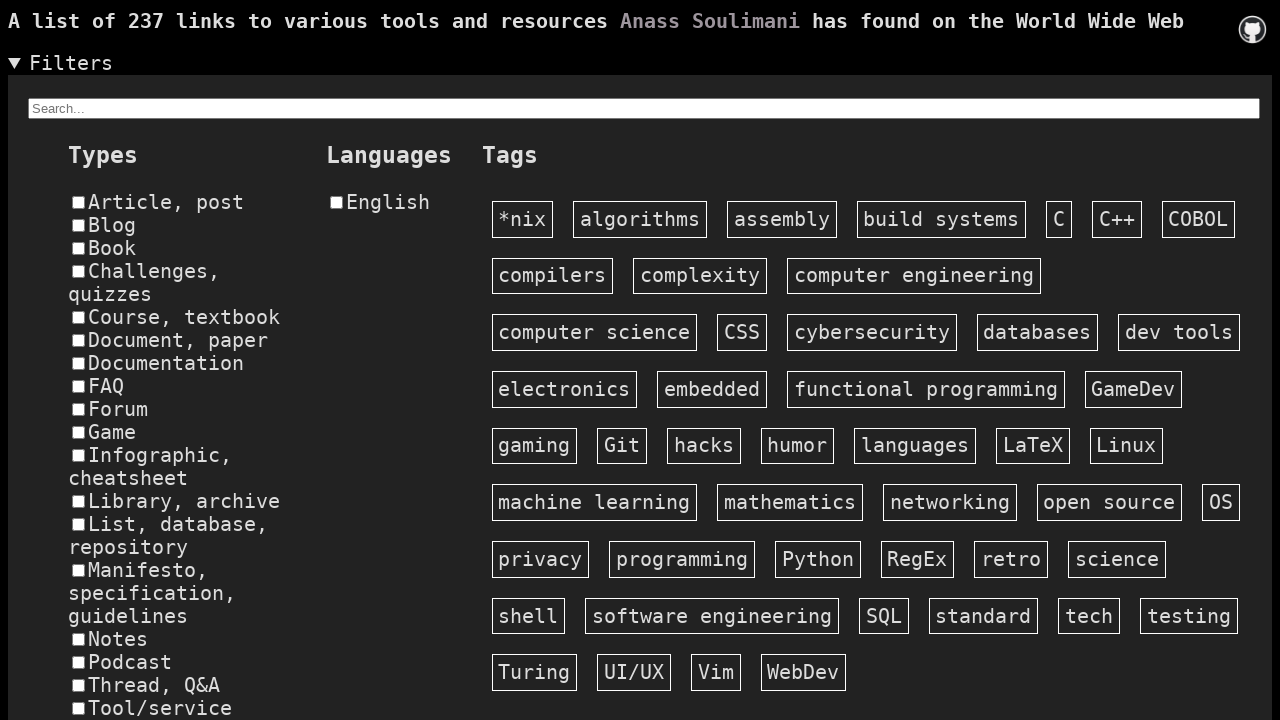

Filled search field with 'vim' on #search
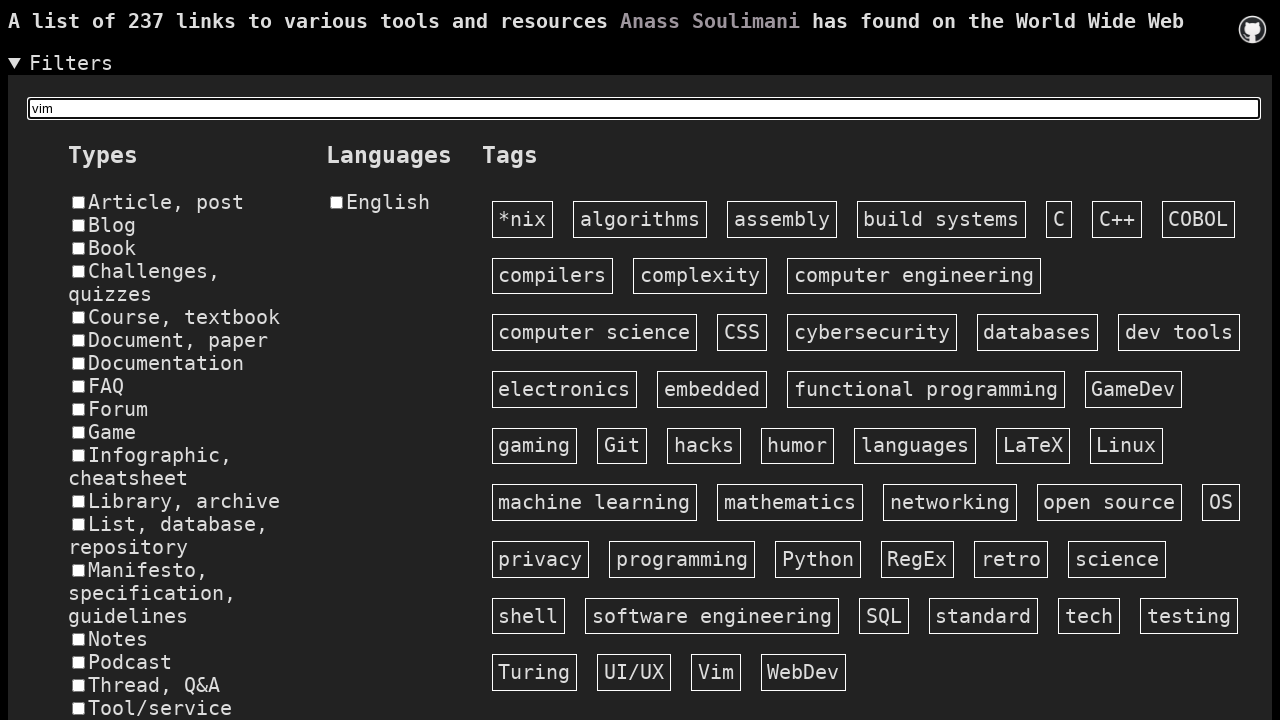

Table results appeared after searching for 'vim'
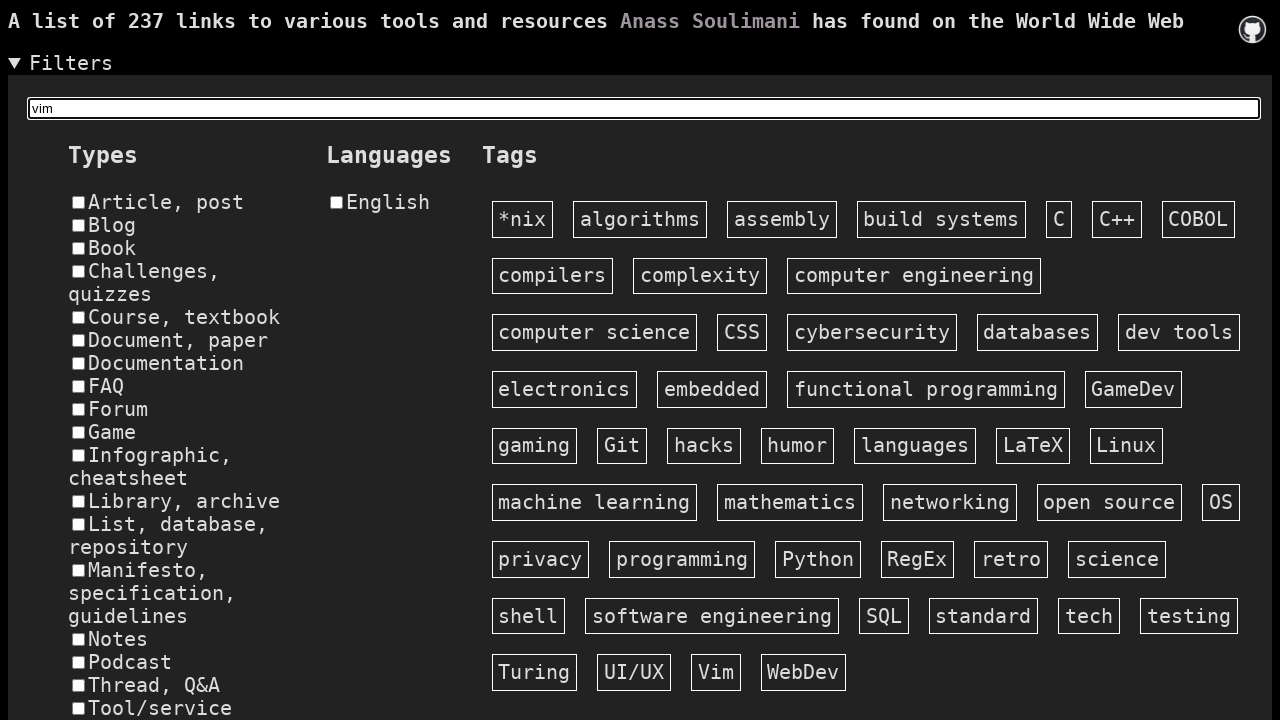

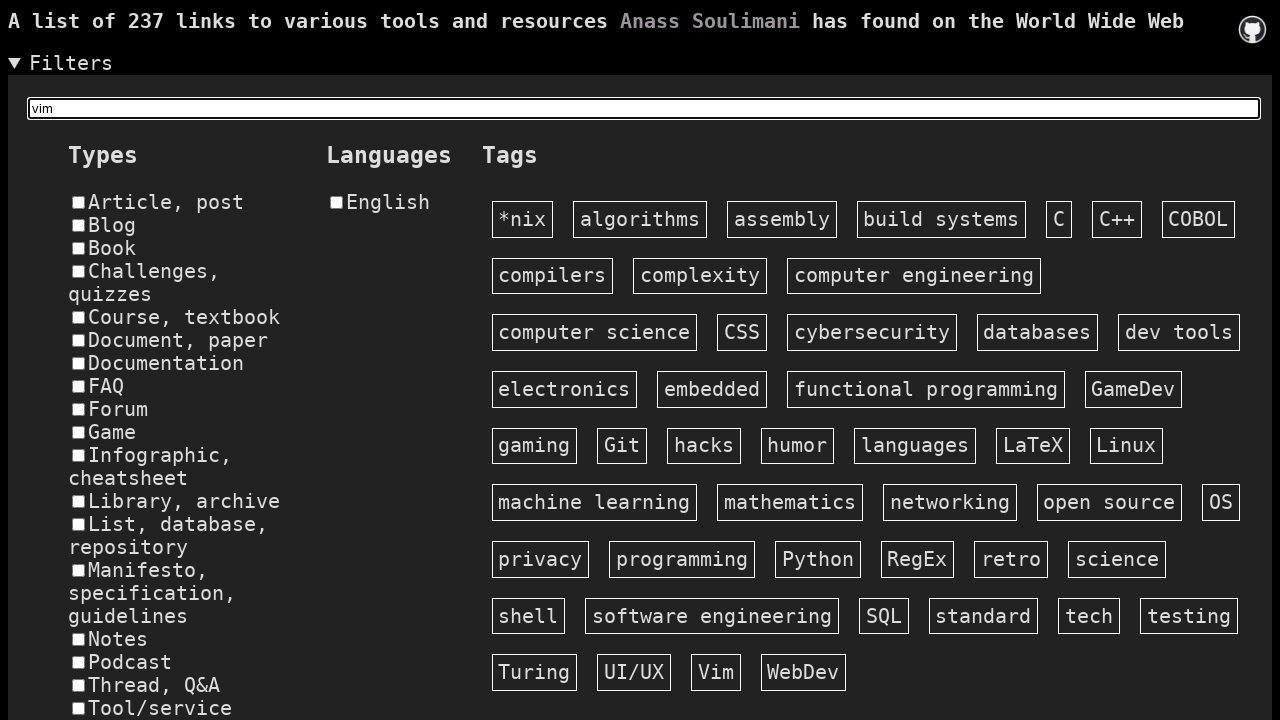